Tests progress bar functionality by clicking the start button, waiting for the progress bar to complete, and interacting with the reset button if it appears

Starting URL: https://demoqa.com/progress-bar

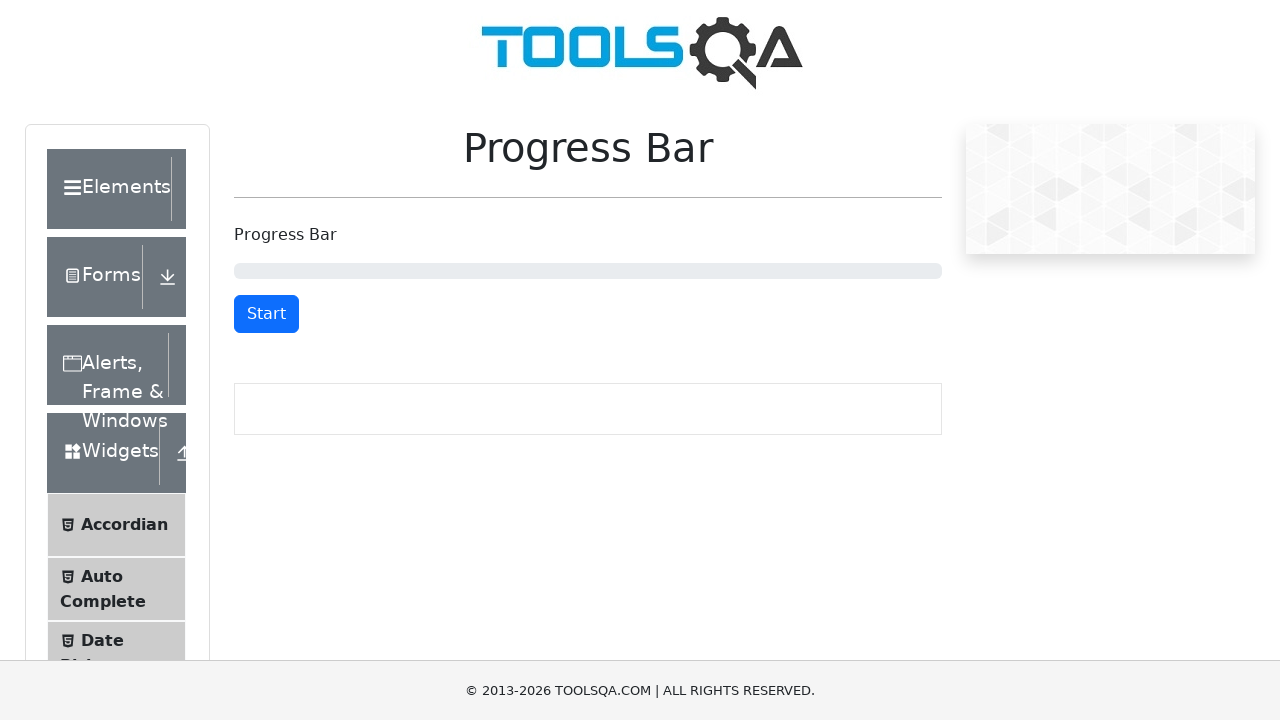

Clicked start button to begin progress bar at (266, 314) on #startStopButton
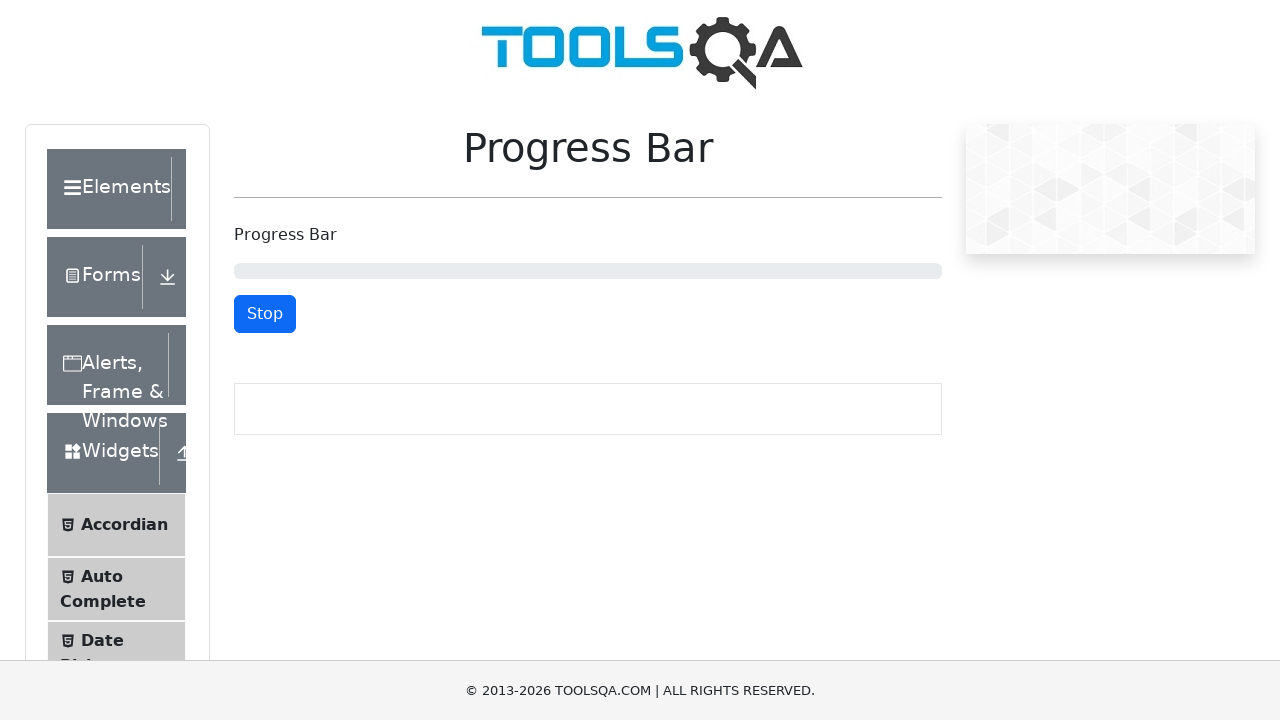

Progress bar completed and reset button appeared
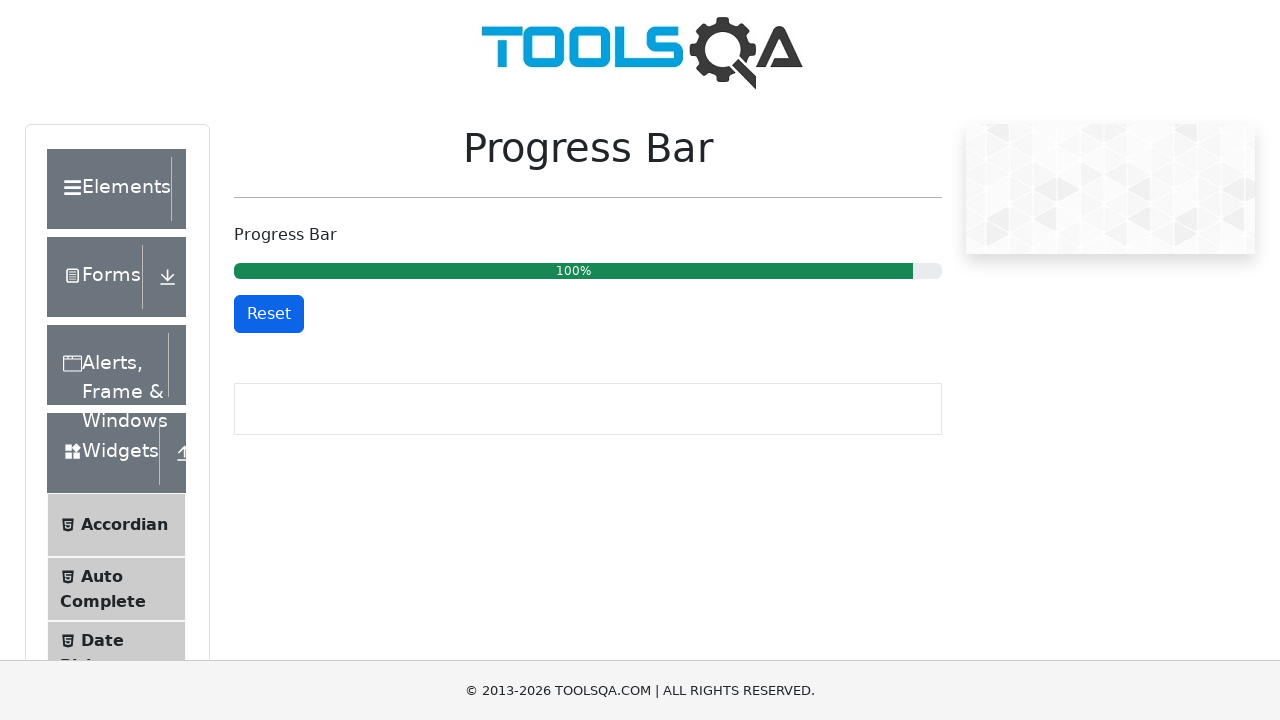

Clicked reset button to reset the progress bar at (269, 314) on #resetButton
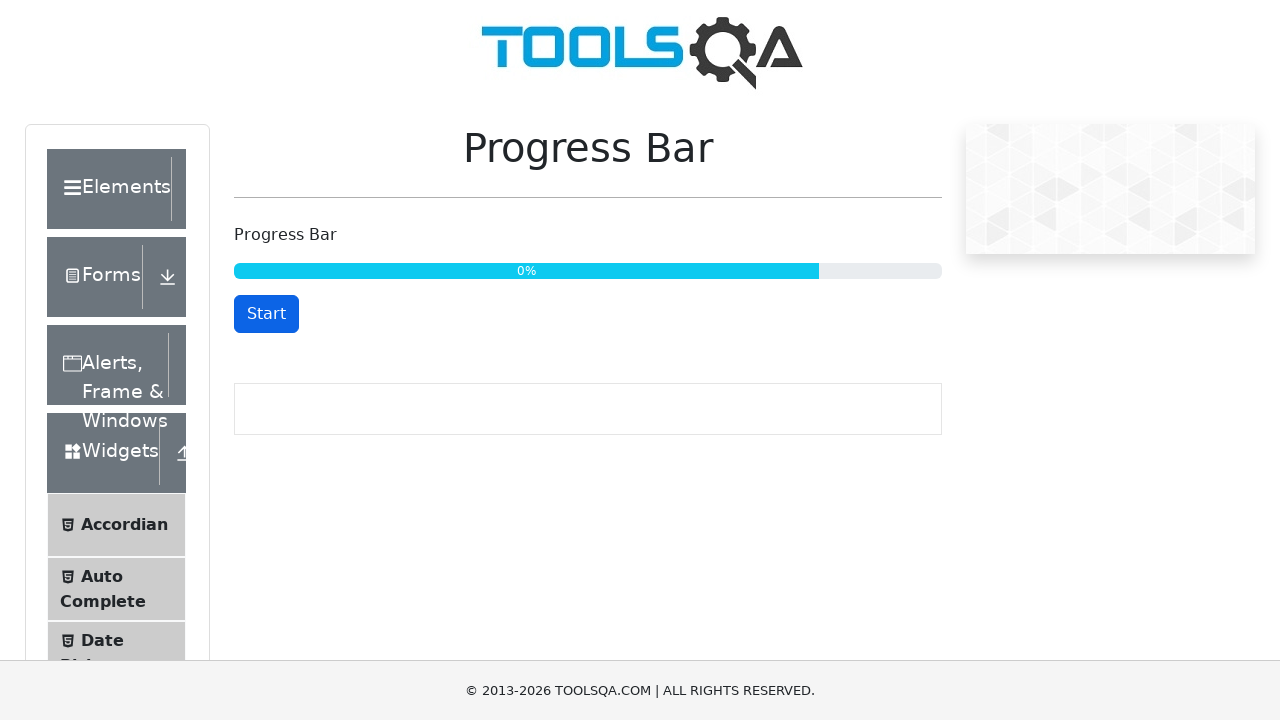

Progress bar element is present and ready
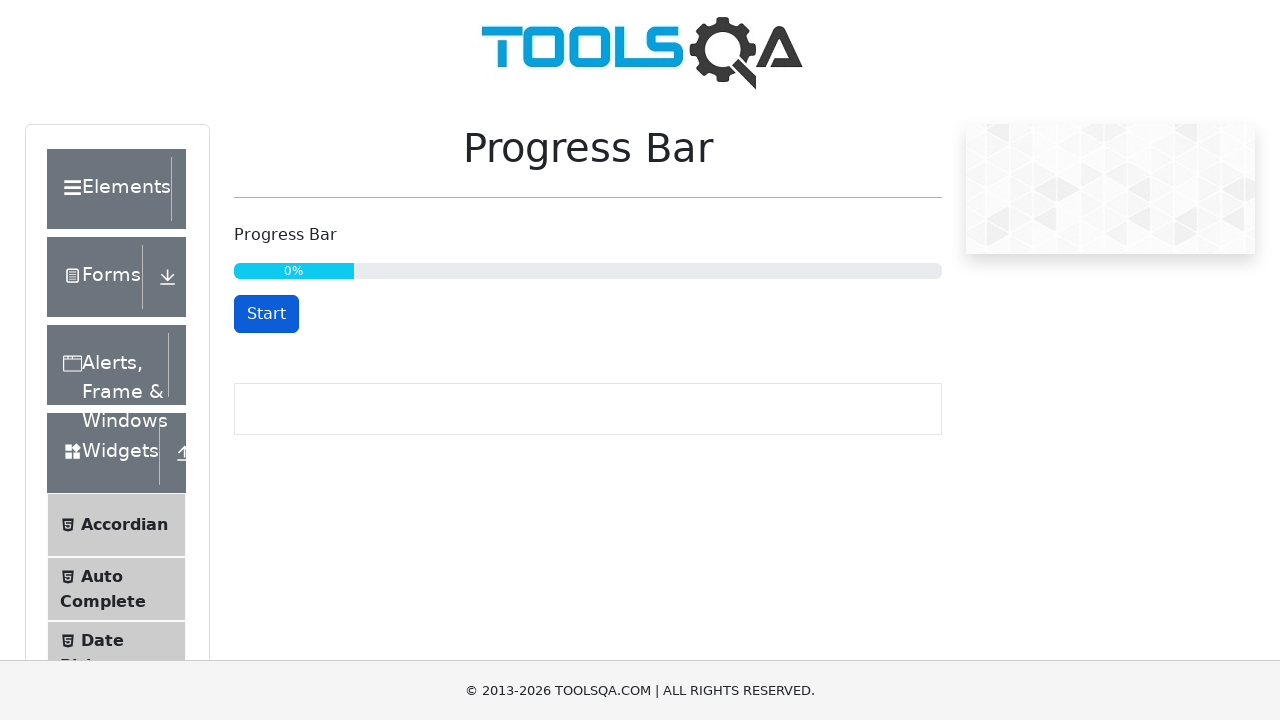

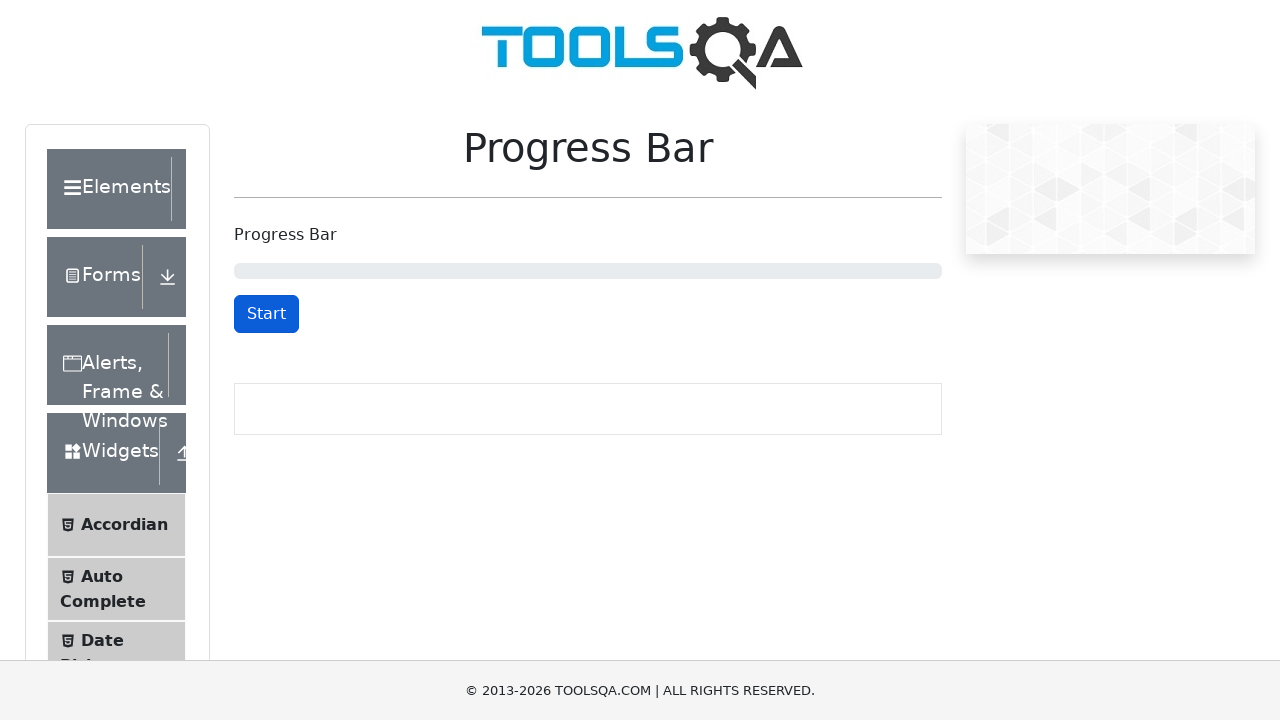